Tests browser back button navigation between filter views

Starting URL: https://demo.playwright.dev/todomvc

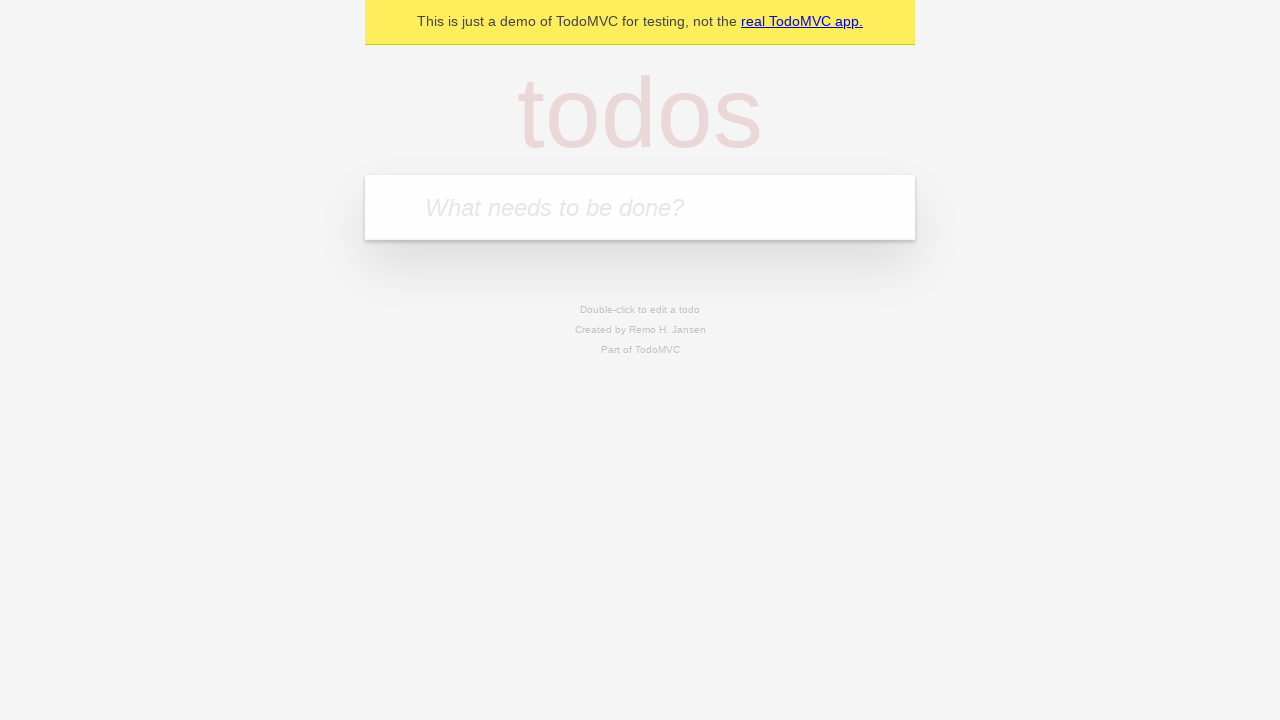

Filled todo input with 'buy some cheese' on internal:attr=[placeholder="What needs to be done?"i]
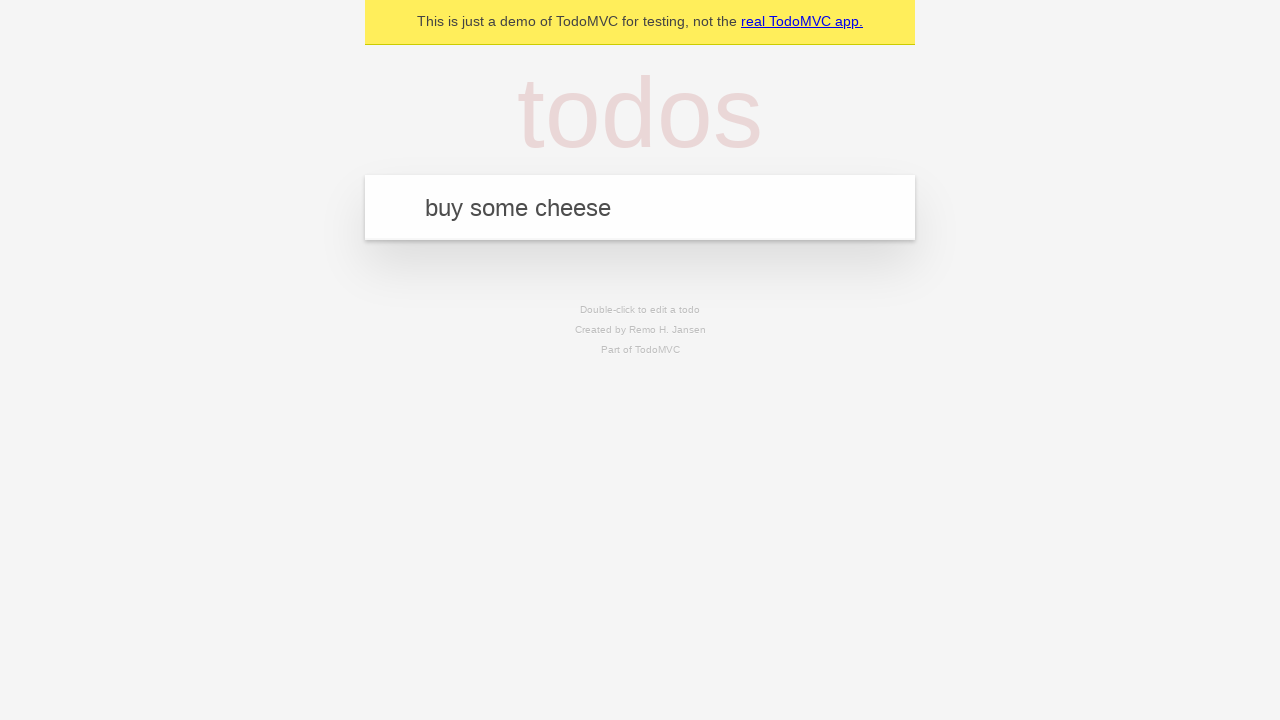

Pressed Enter to create todo 'buy some cheese' on internal:attr=[placeholder="What needs to be done?"i]
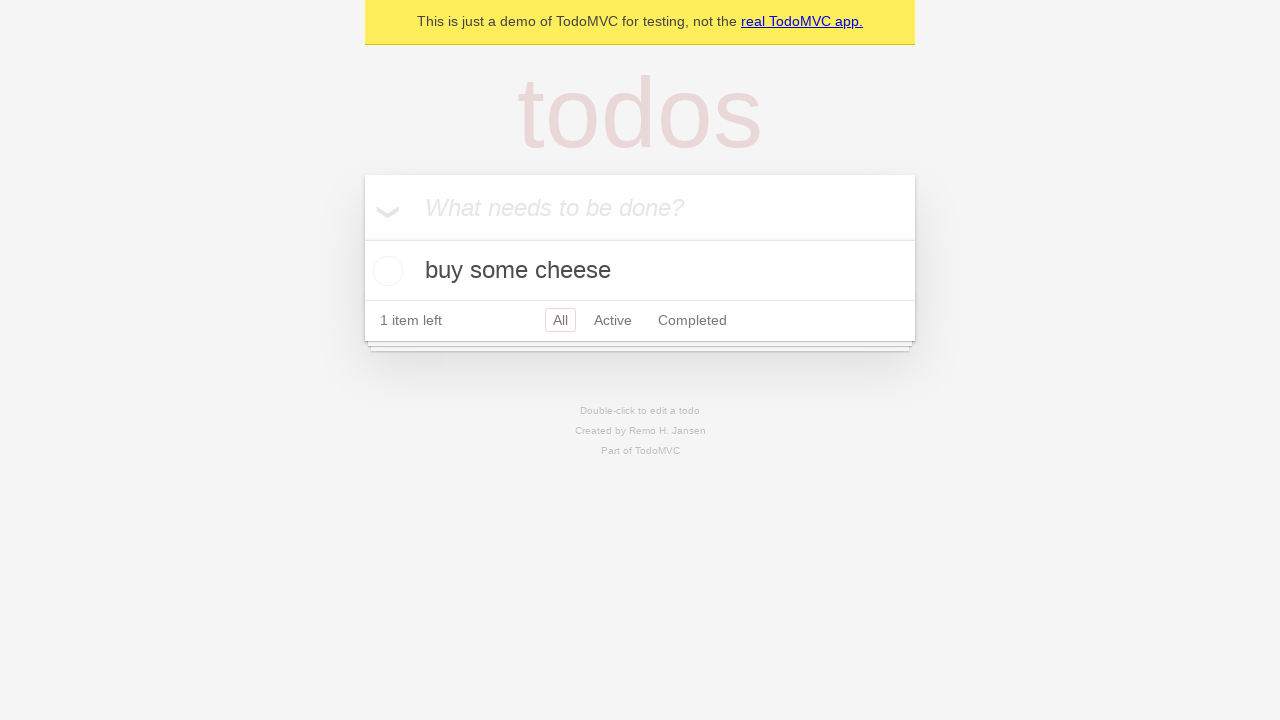

Filled todo input with 'feed the cat' on internal:attr=[placeholder="What needs to be done?"i]
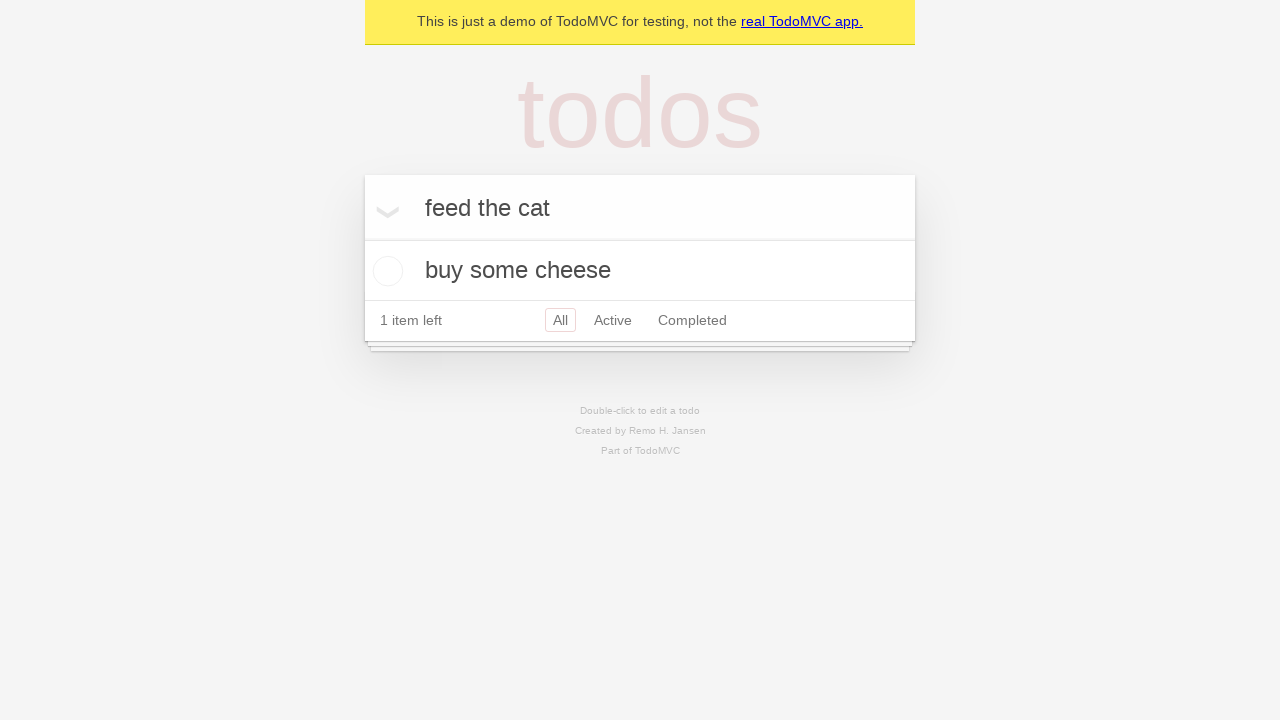

Pressed Enter to create todo 'feed the cat' on internal:attr=[placeholder="What needs to be done?"i]
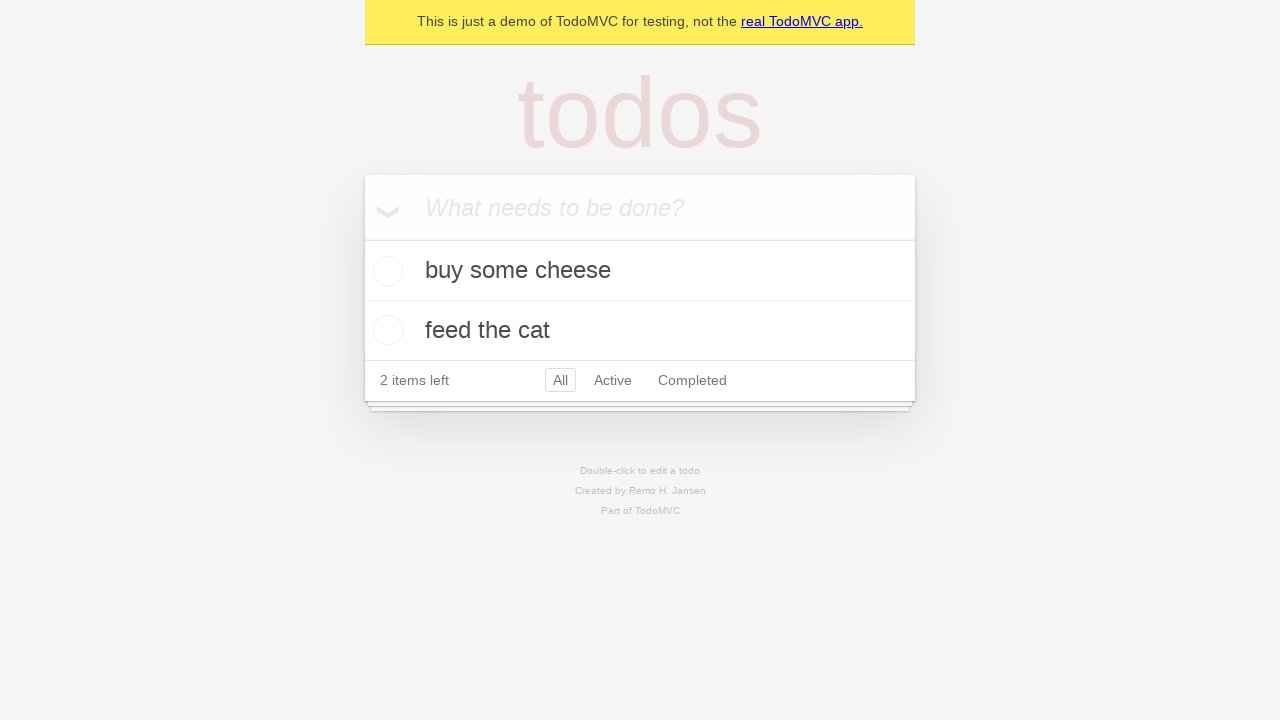

Filled todo input with 'book a doctors appointment' on internal:attr=[placeholder="What needs to be done?"i]
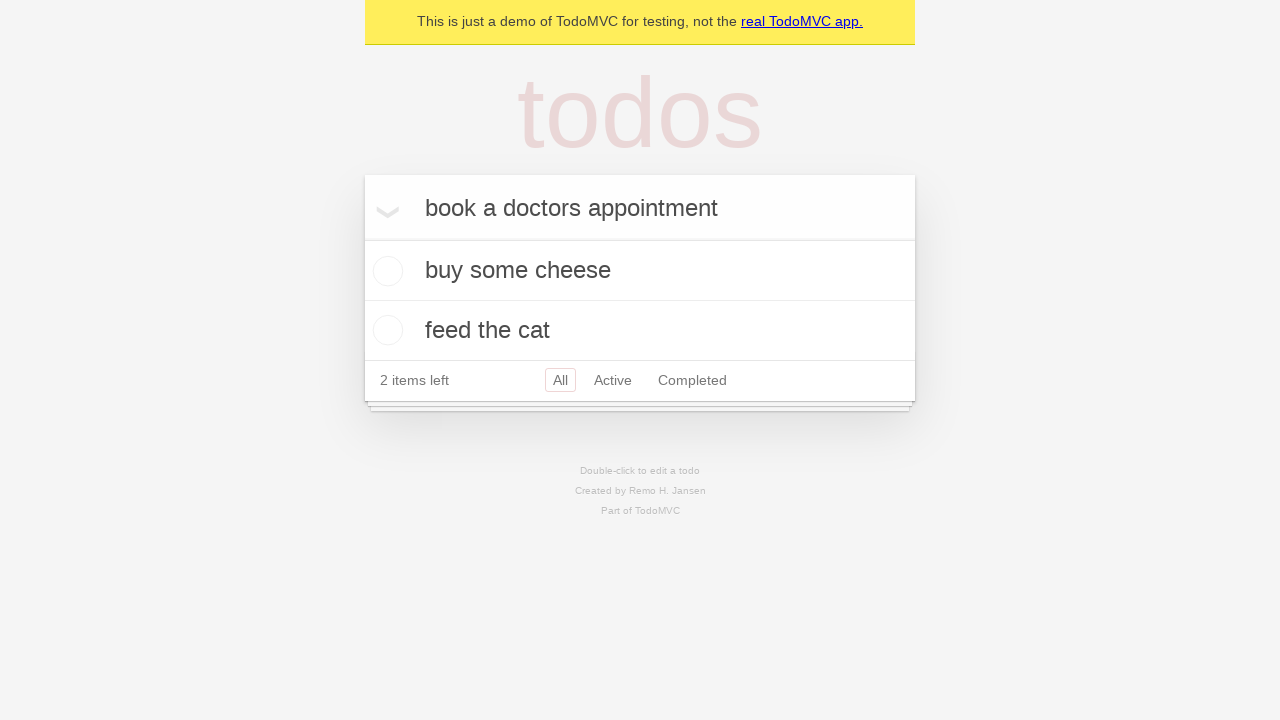

Pressed Enter to create todo 'book a doctors appointment' on internal:attr=[placeholder="What needs to be done?"i]
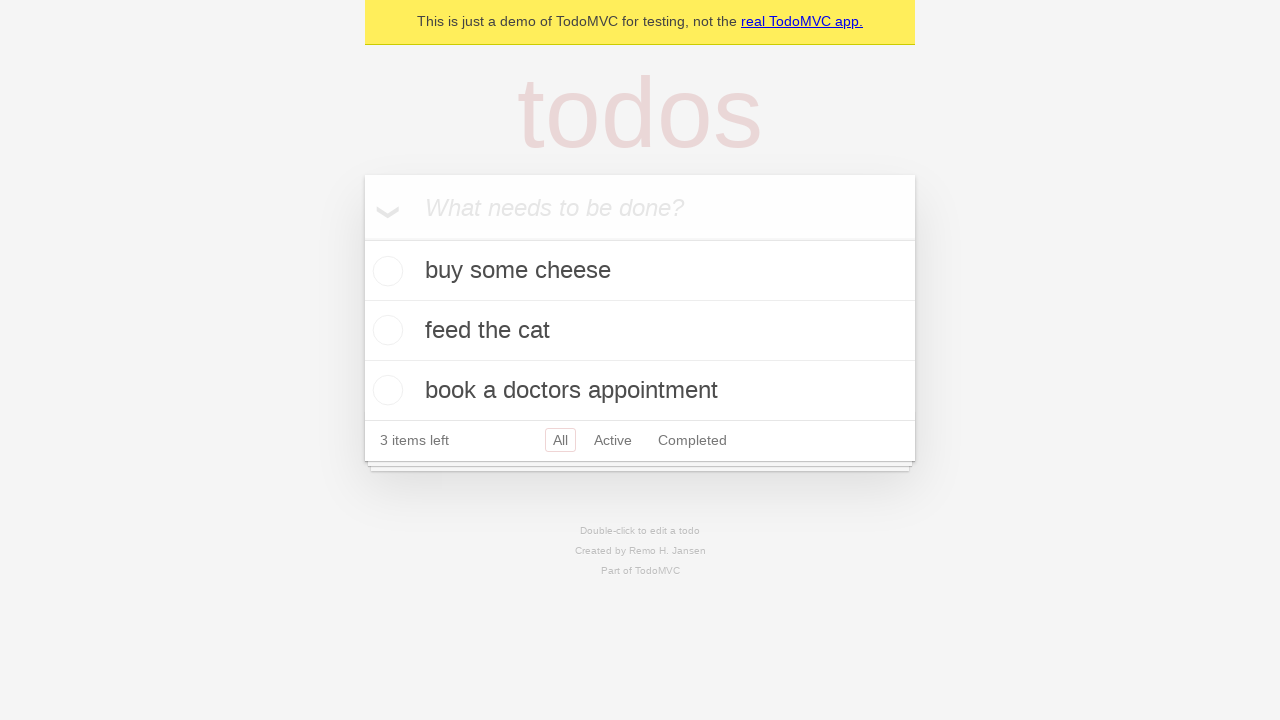

Checked the second todo item at (385, 330) on .todo-list li .toggle >> nth=1
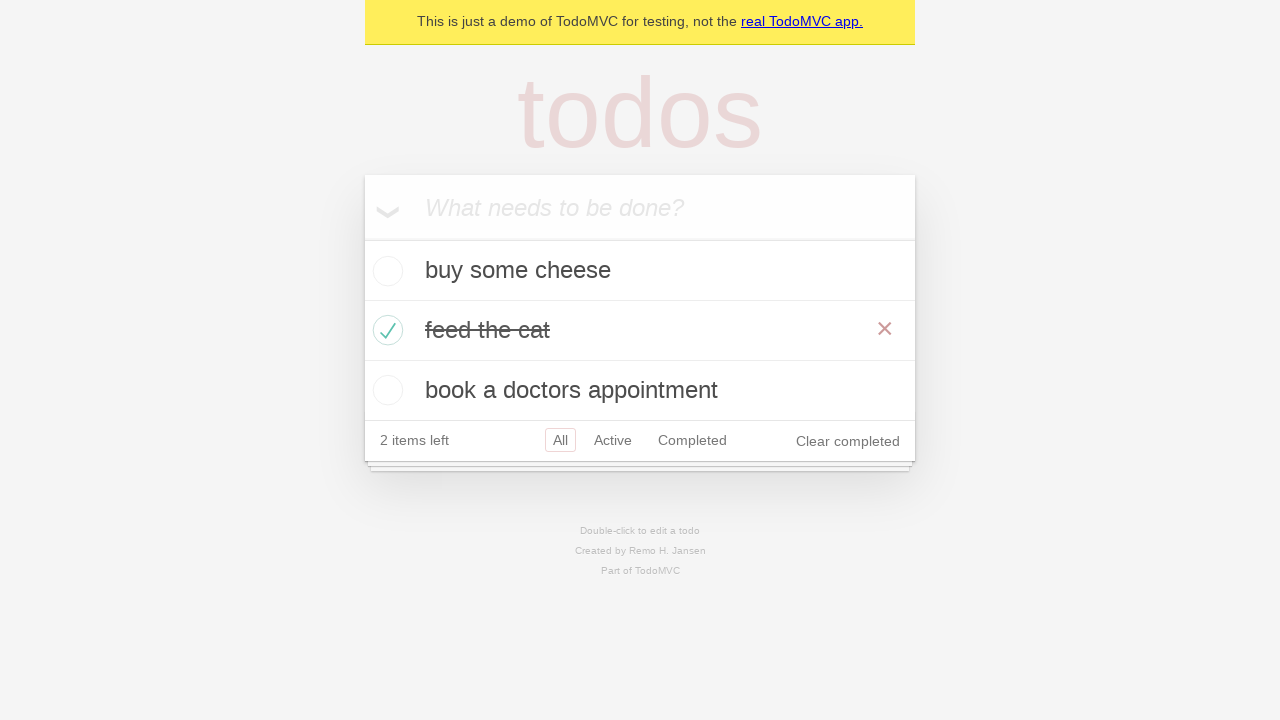

Clicked 'All' filter at (560, 440) on internal:role=link[name="All"i]
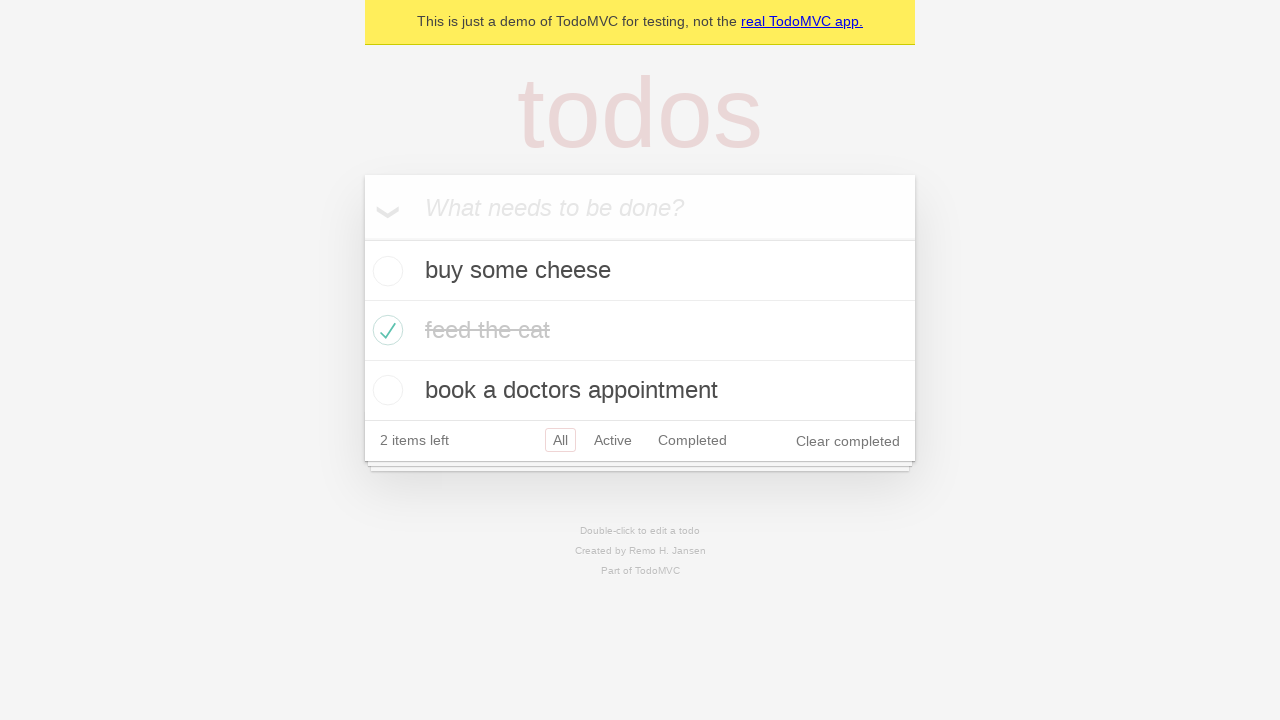

Clicked 'Active' filter at (613, 440) on internal:role=link[name="Active"i]
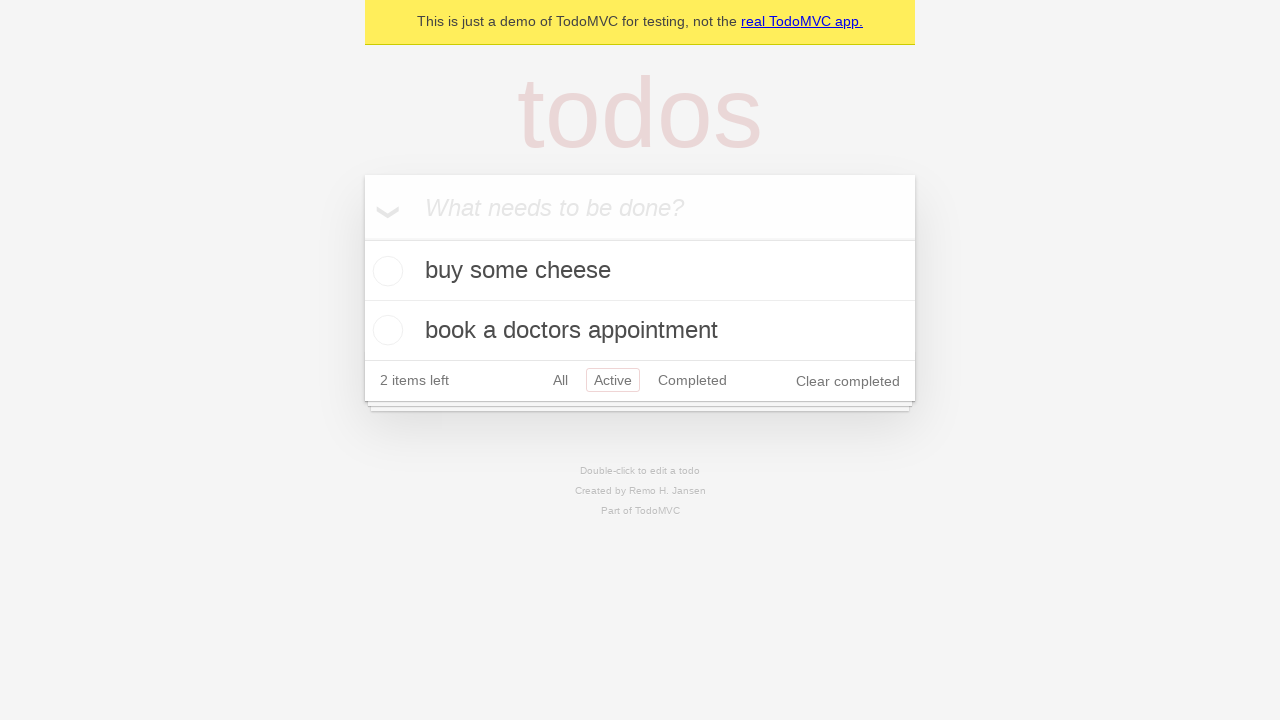

Clicked 'Completed' filter at (692, 380) on internal:role=link[name="Completed"i]
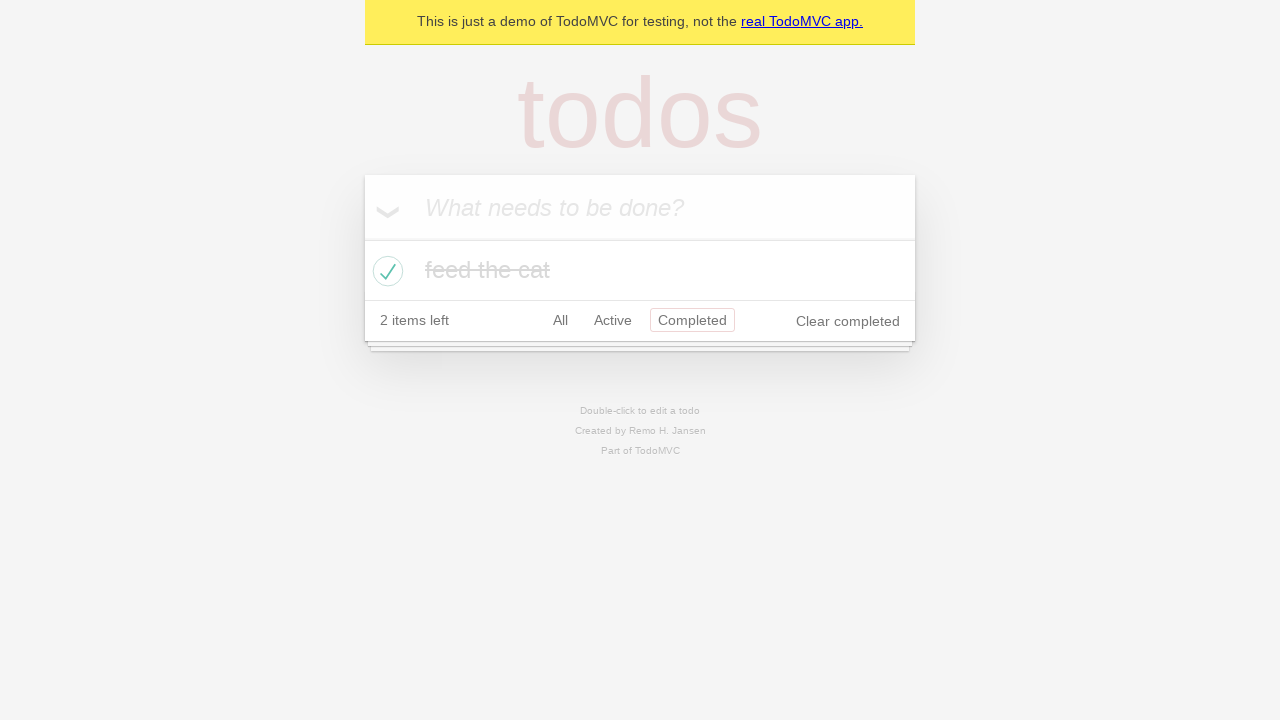

Navigated back to 'Active' filter view
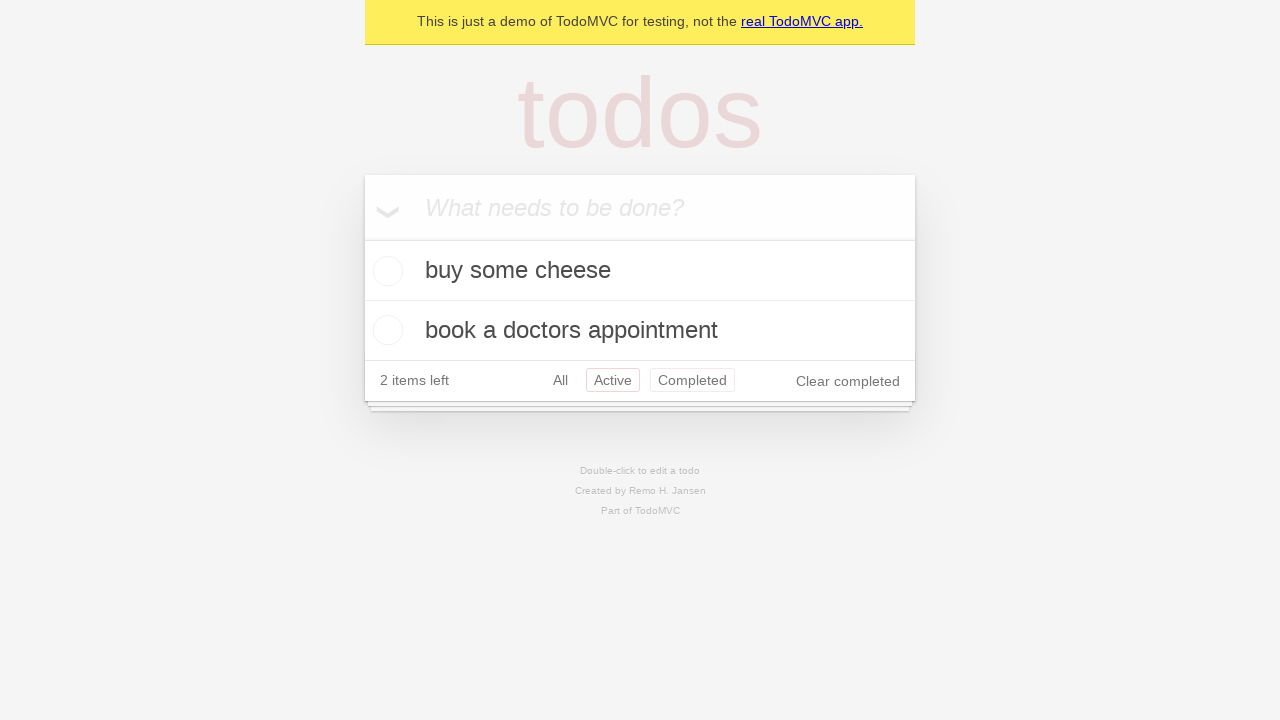

Navigated back to 'All' filter view
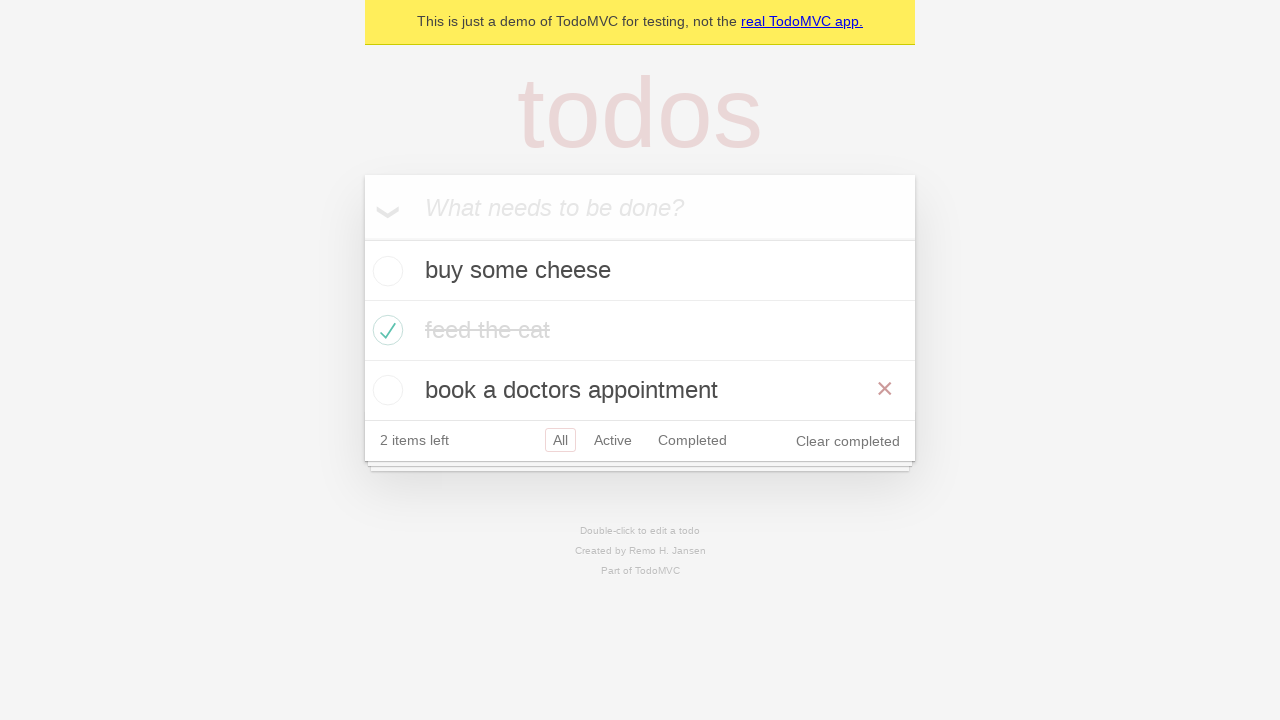

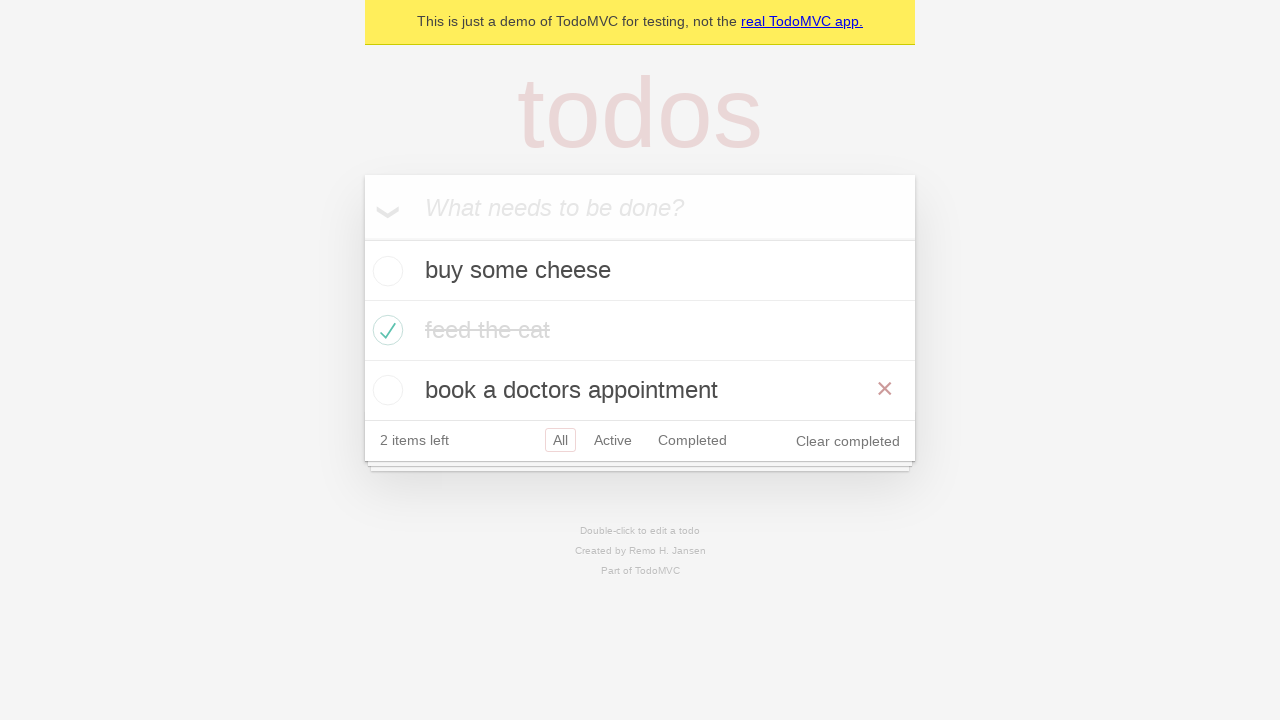